Tests form validation with invalid country containing only numbers

Starting URL: https://www.demoblaze.com/

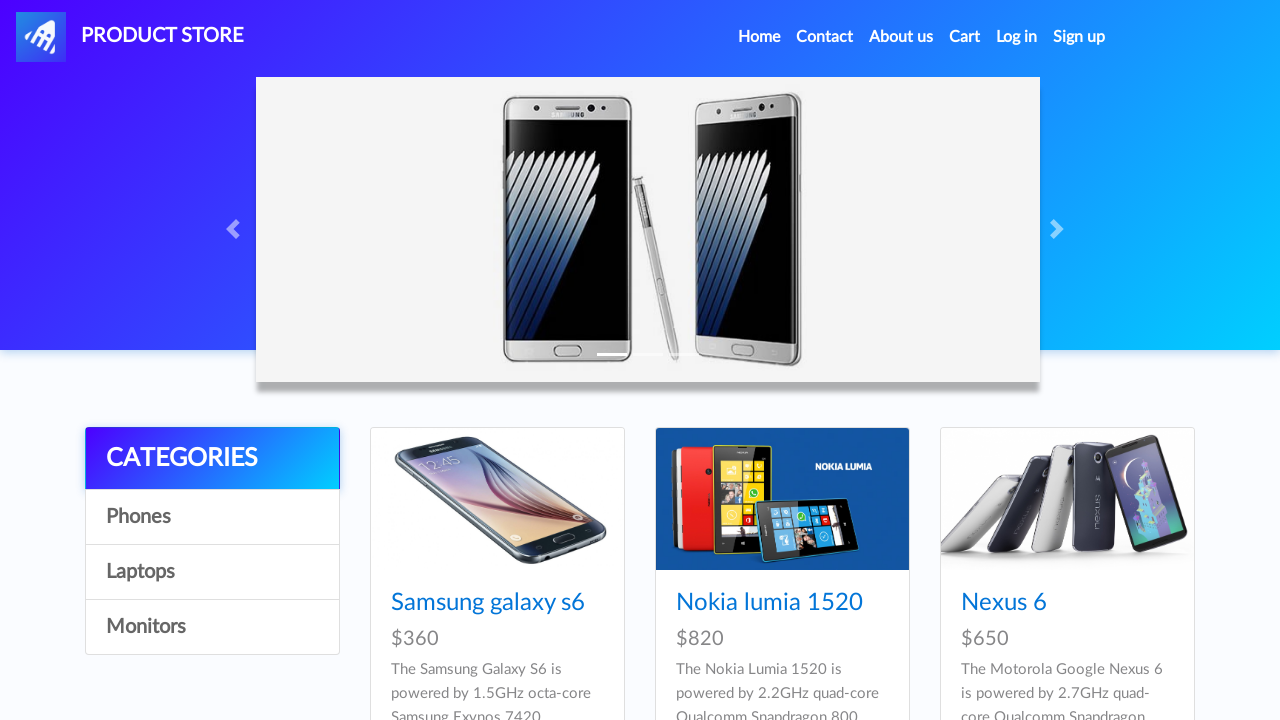

Navigated to demoblaze.com home page
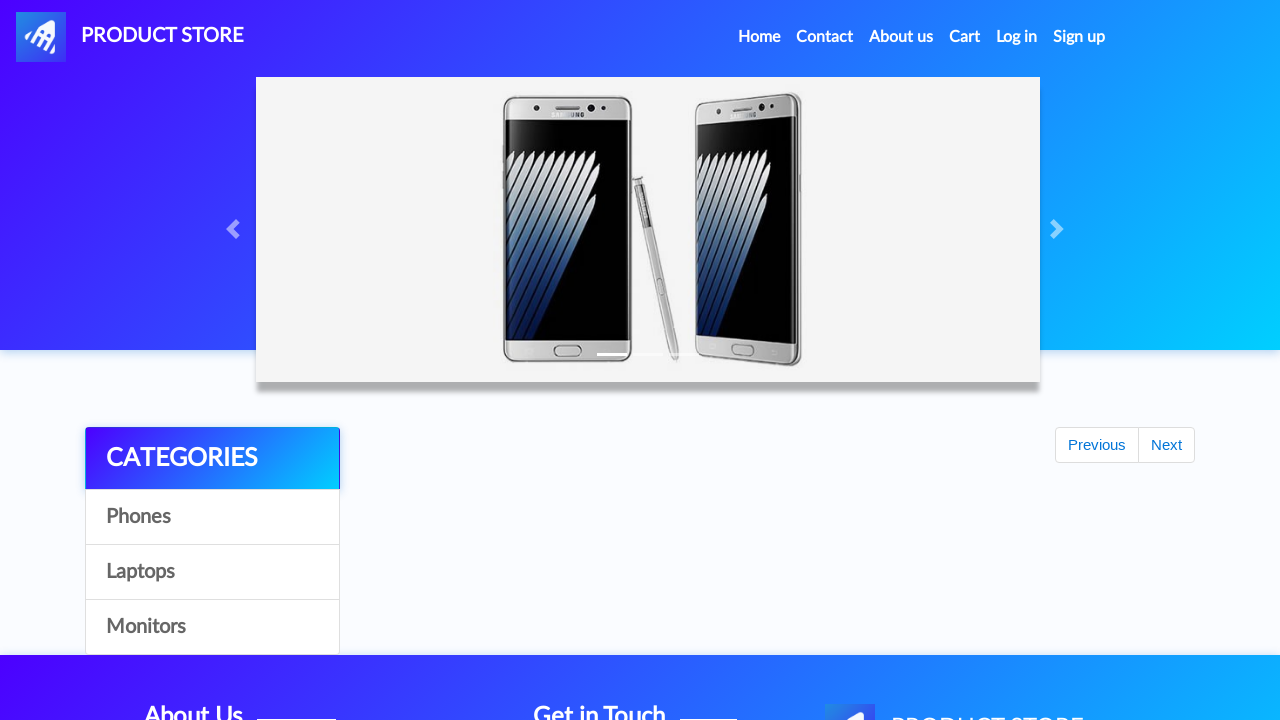

Clicked on Phones category at (212, 517) on text=Phones
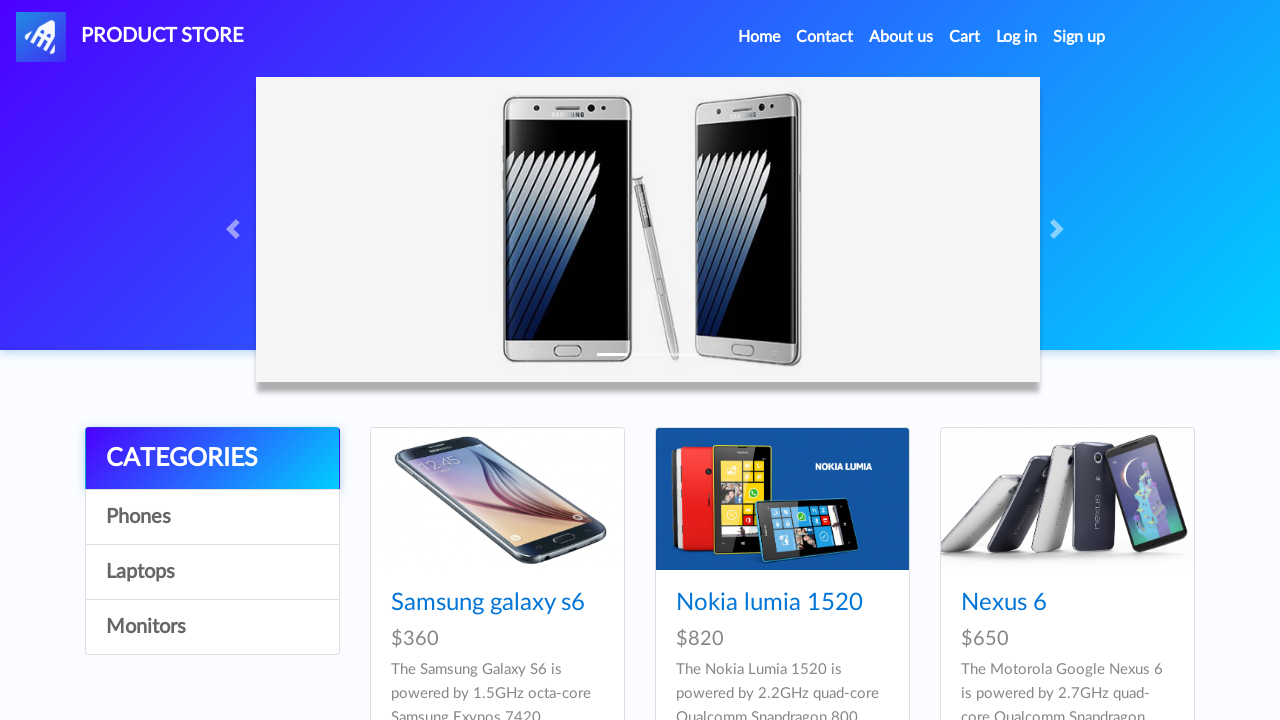

Clicked on Samsung galaxy s6 product at (488, 603) on text=Samsung galaxy s6
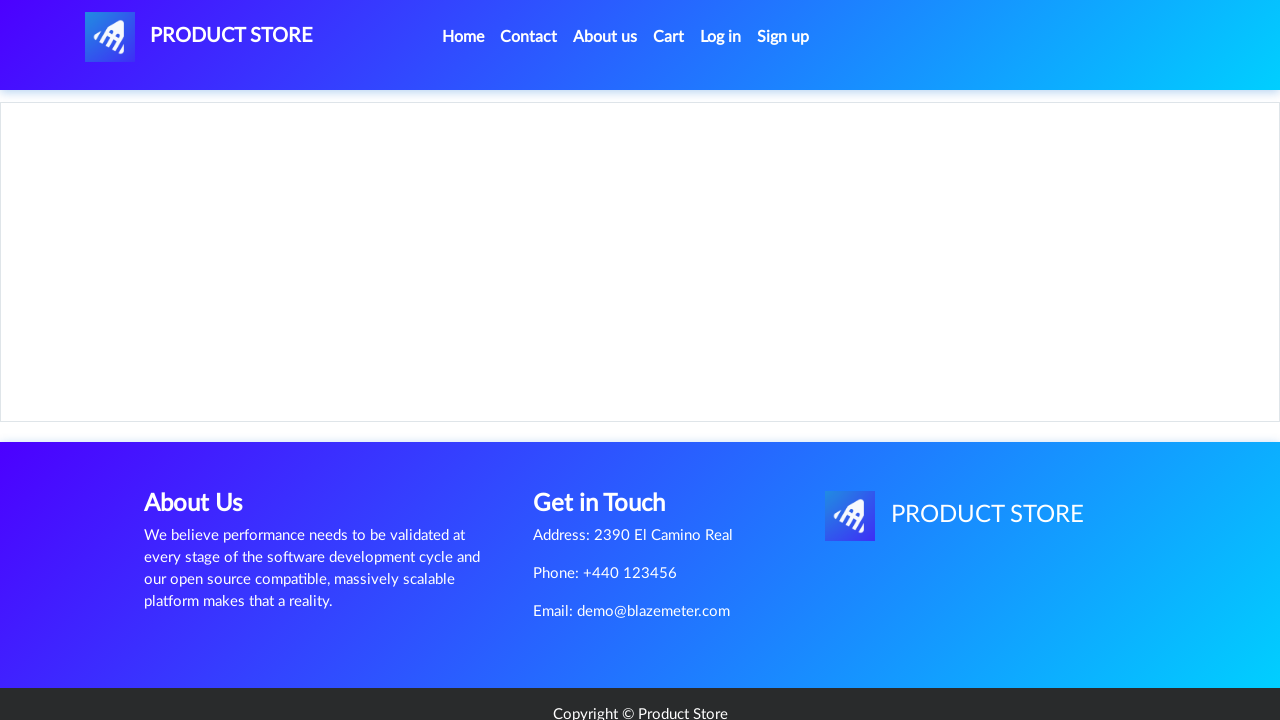

Clicked Add to cart button at (610, 440) on text=Add to cart
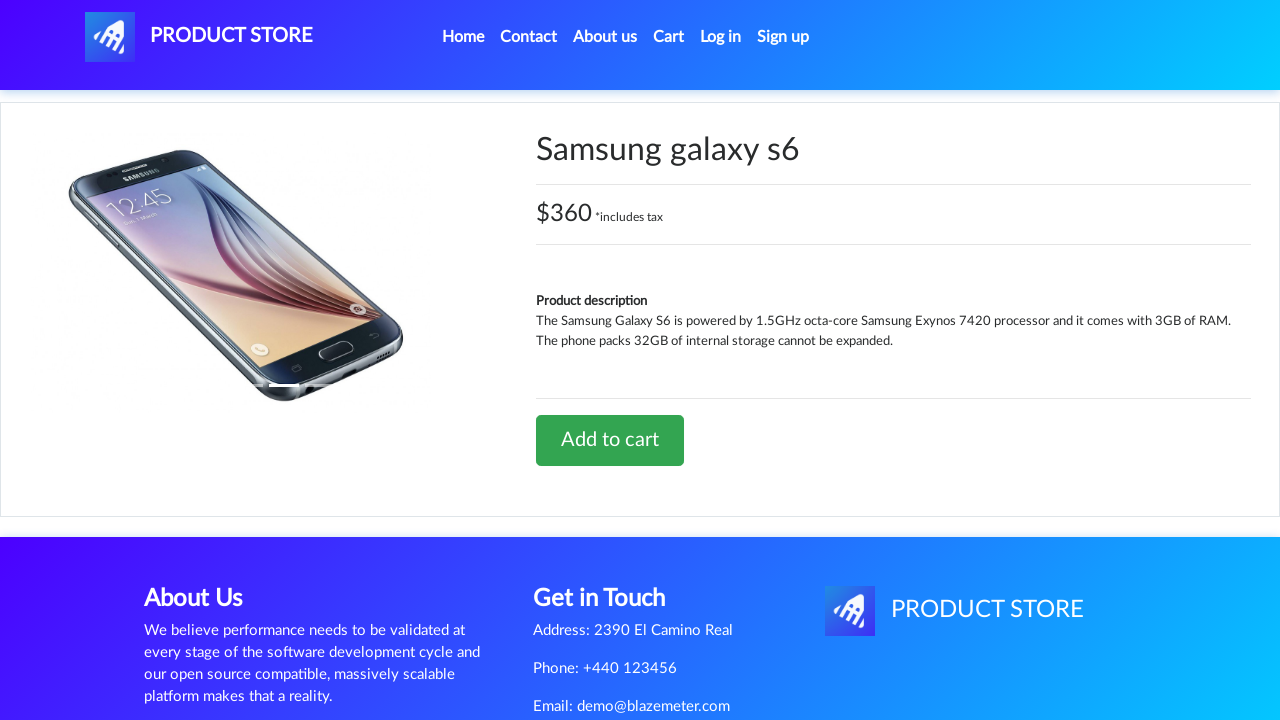

Set up dialog handler to accept alerts
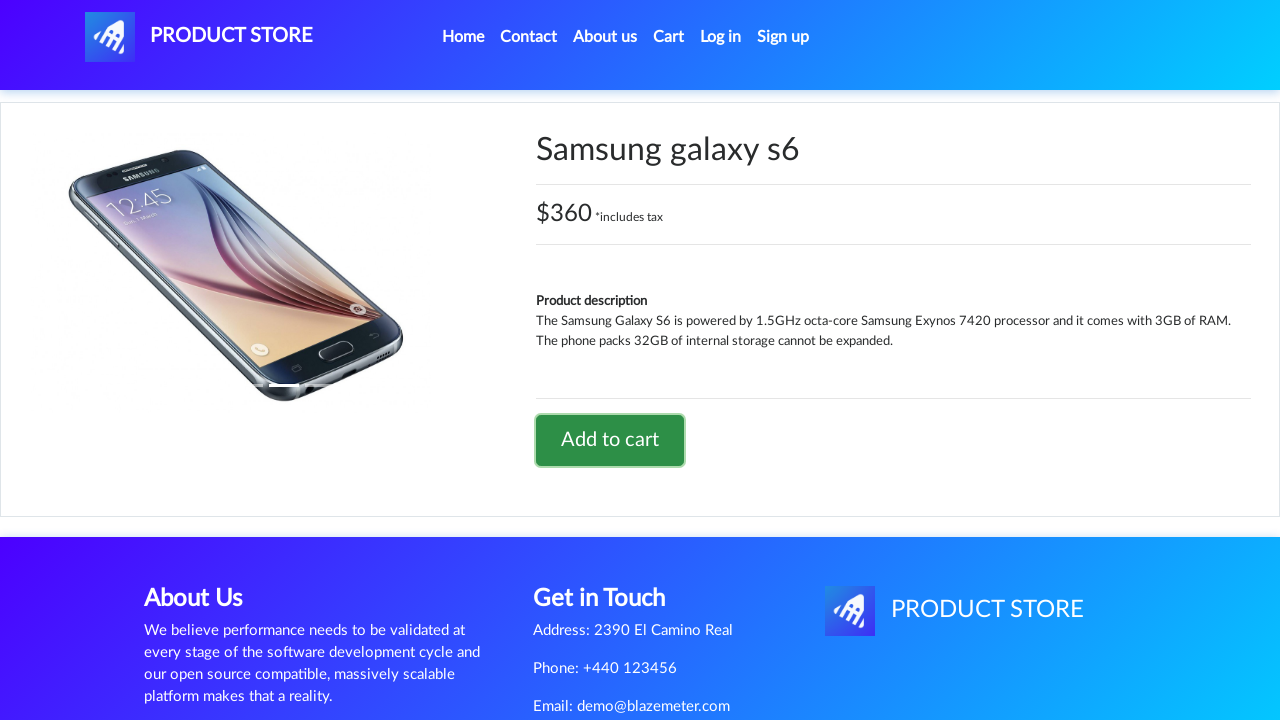

Navigated to shopping cart at (669, 37) on #cartur
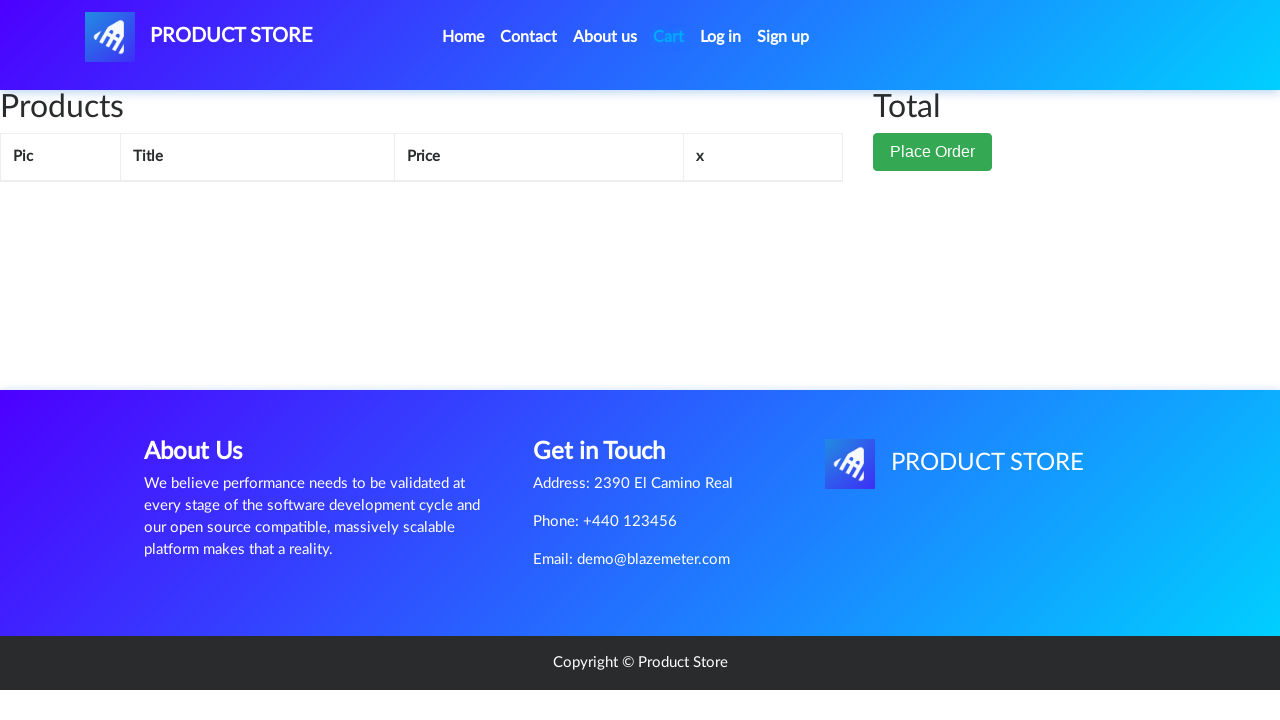

Clicked Place Order button at (933, 152) on button:text('Place Order')
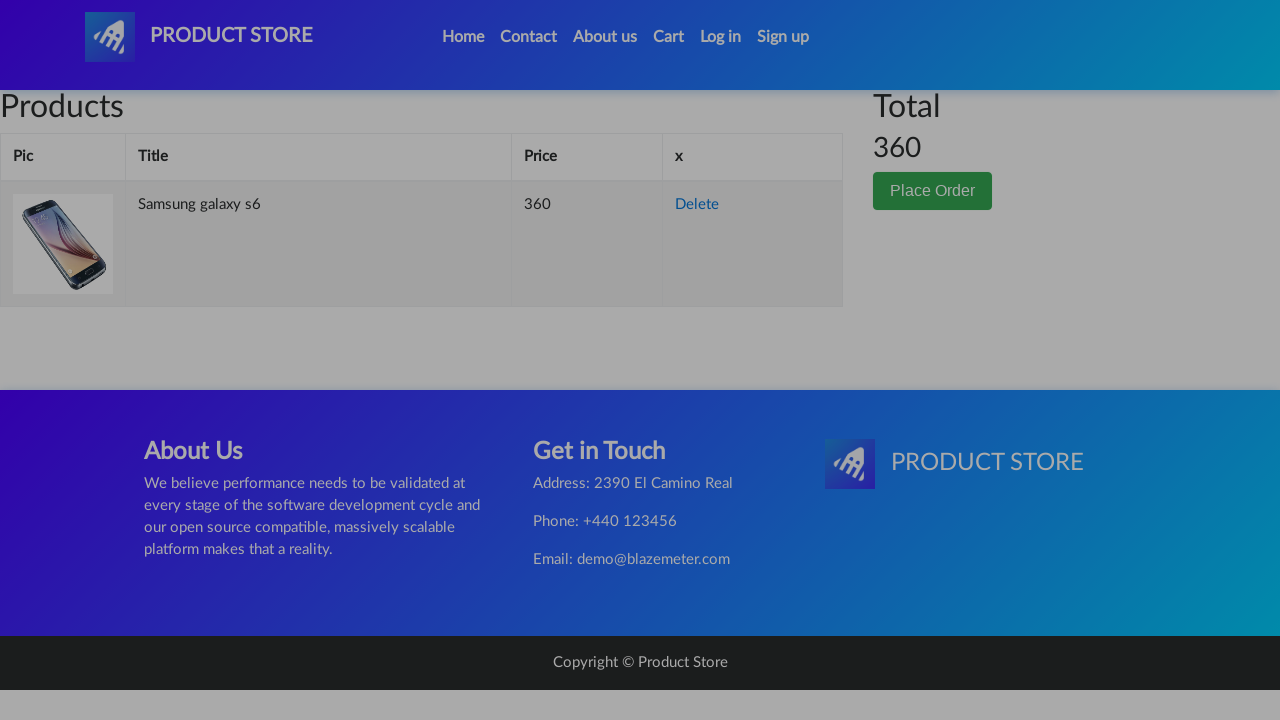

Filled name field with 'Sarah Johnson' on #name
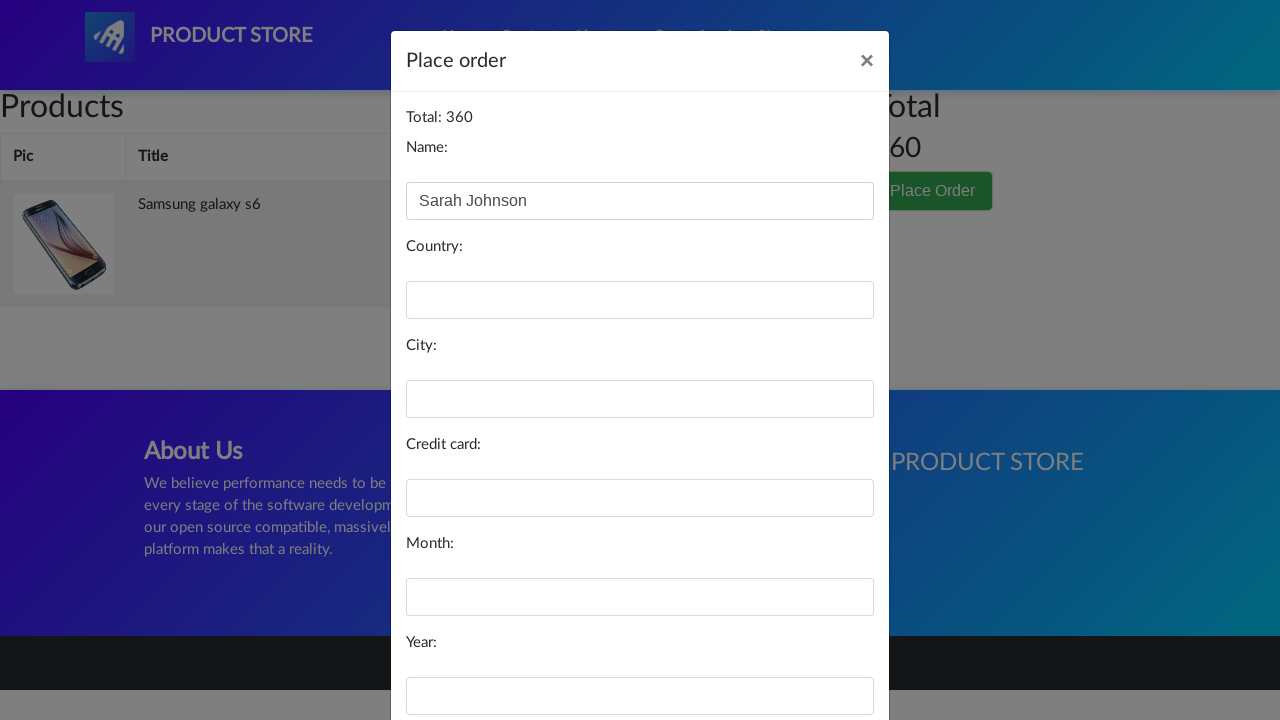

Filled country field with invalid value '1234' (numbers only) on #country
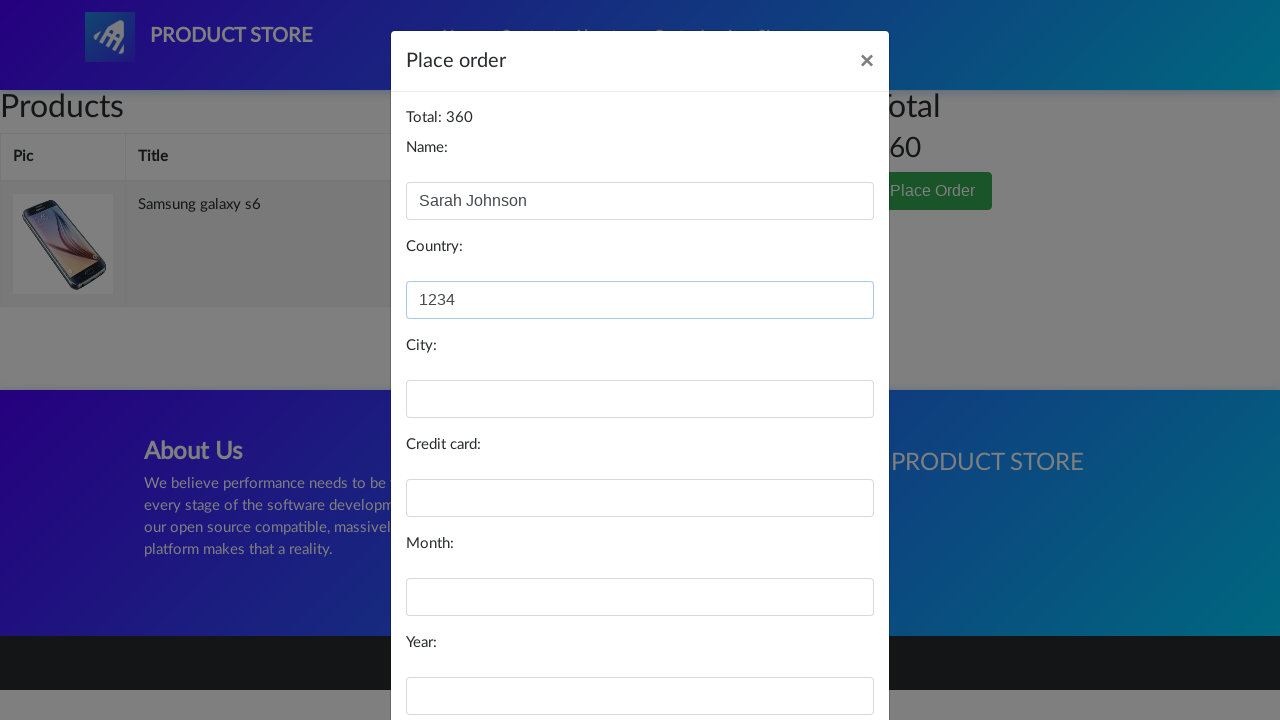

Filled city field with 'Cairo' on #city
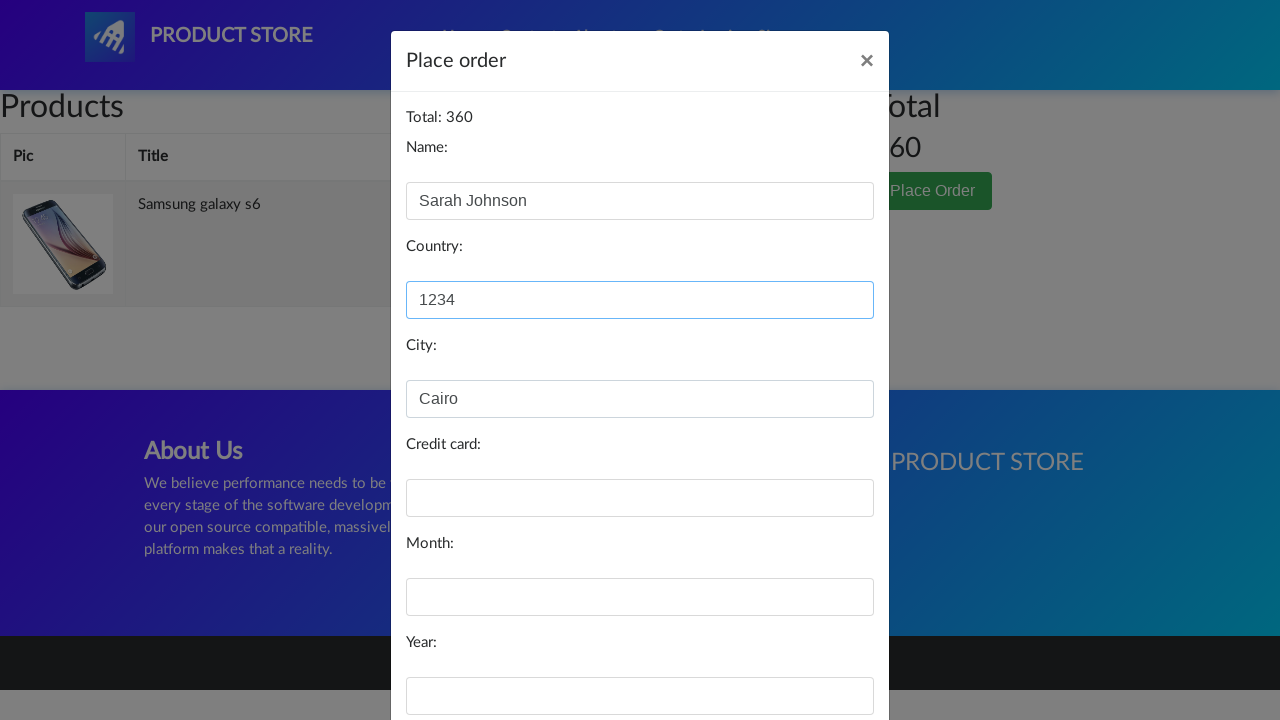

Filled card field with credit card number on #card
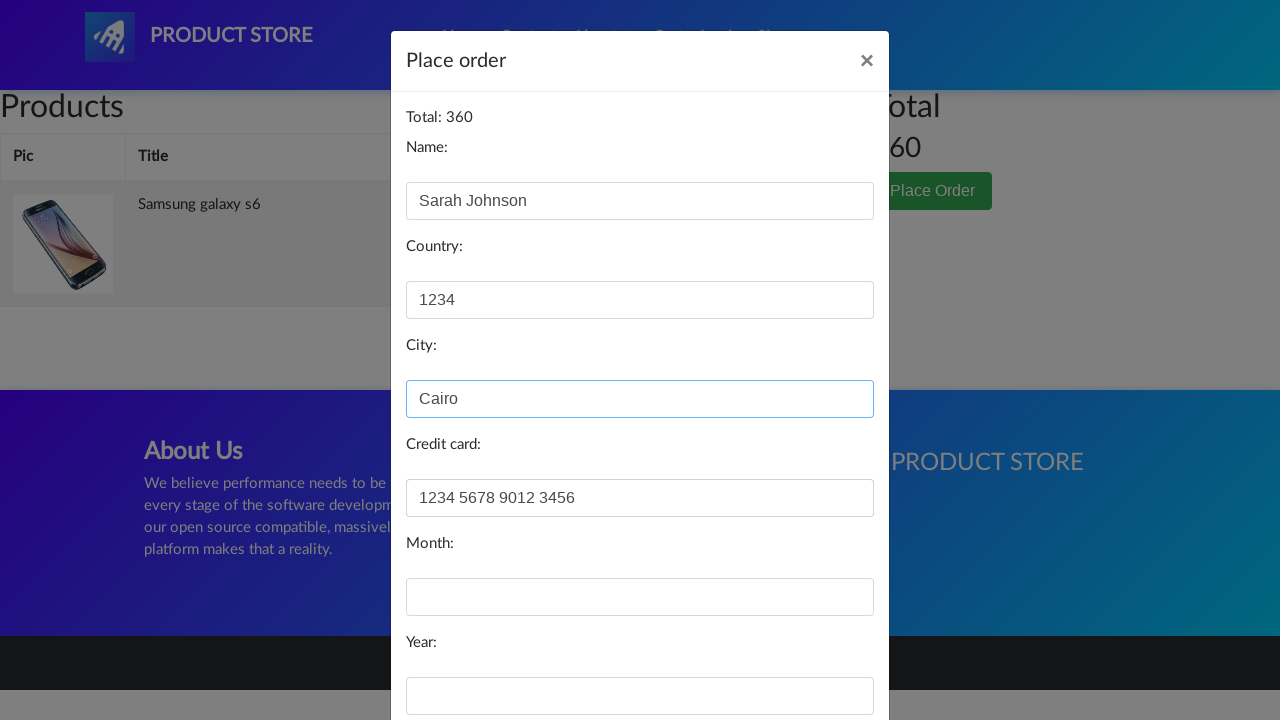

Filled month field with '12' on #month
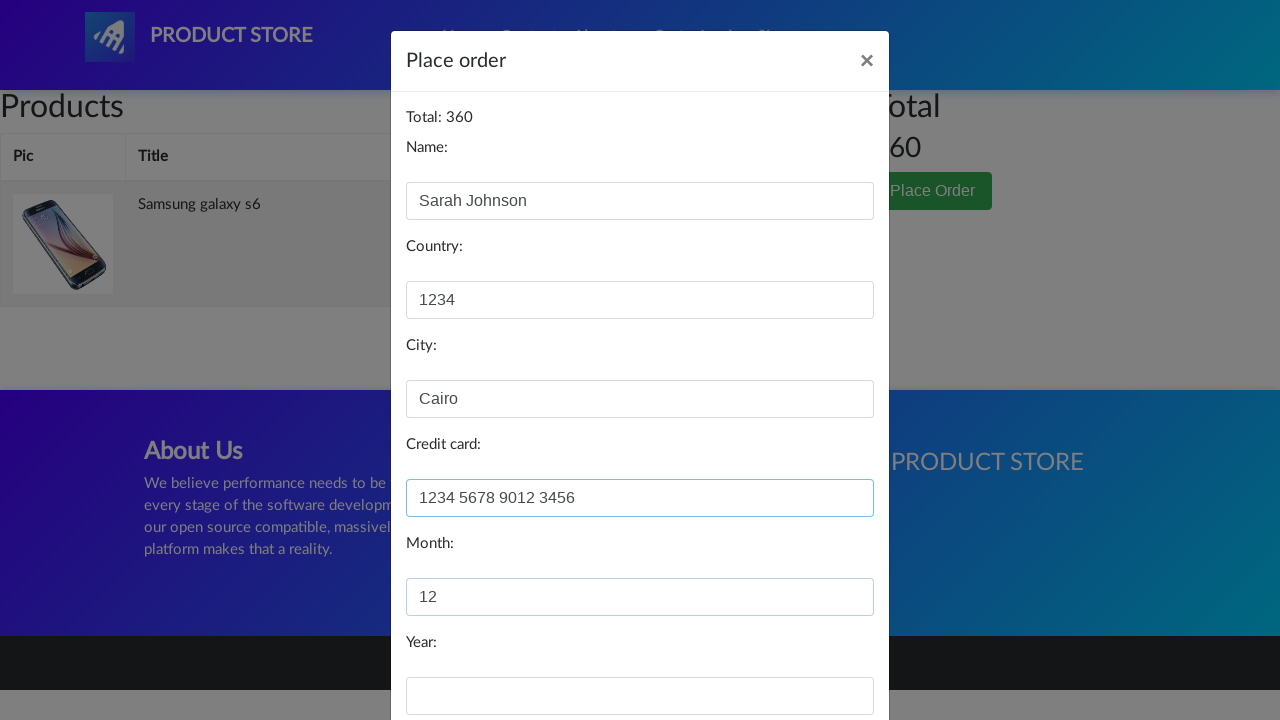

Filled year field with '2025' on #year
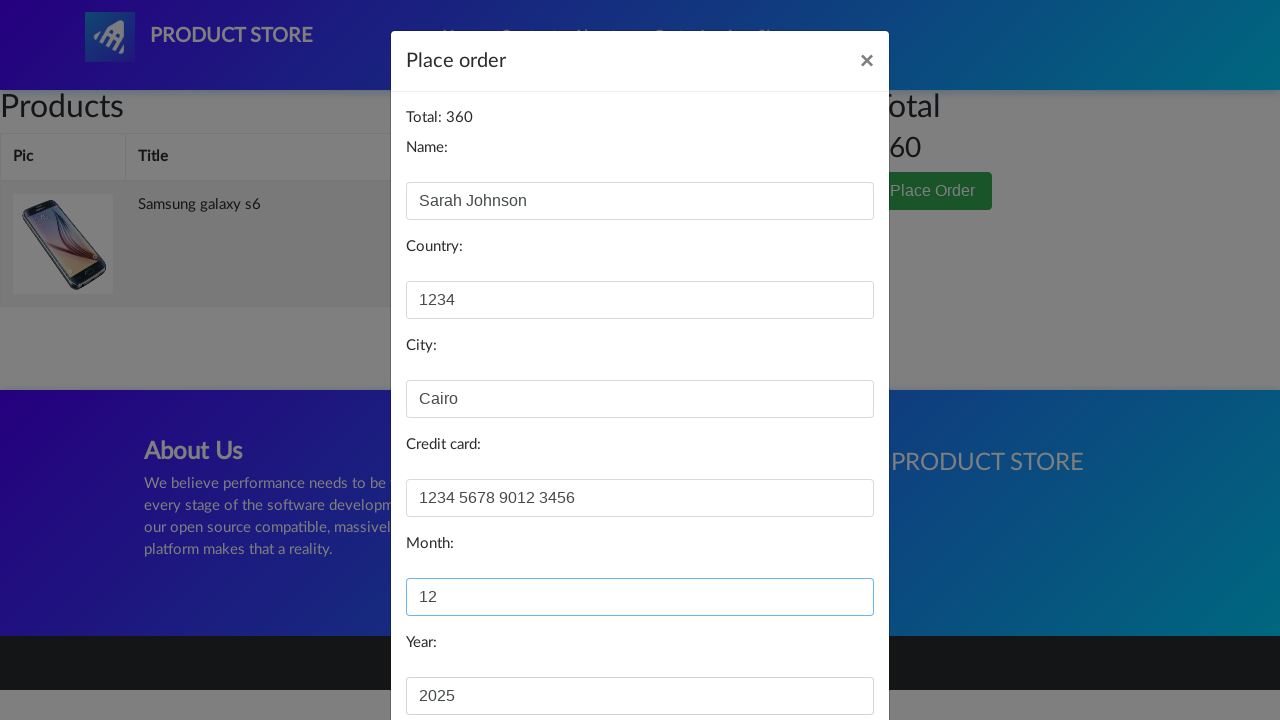

Clicked Purchase button to submit form with invalid country at (823, 655) on button:text('Purchase')
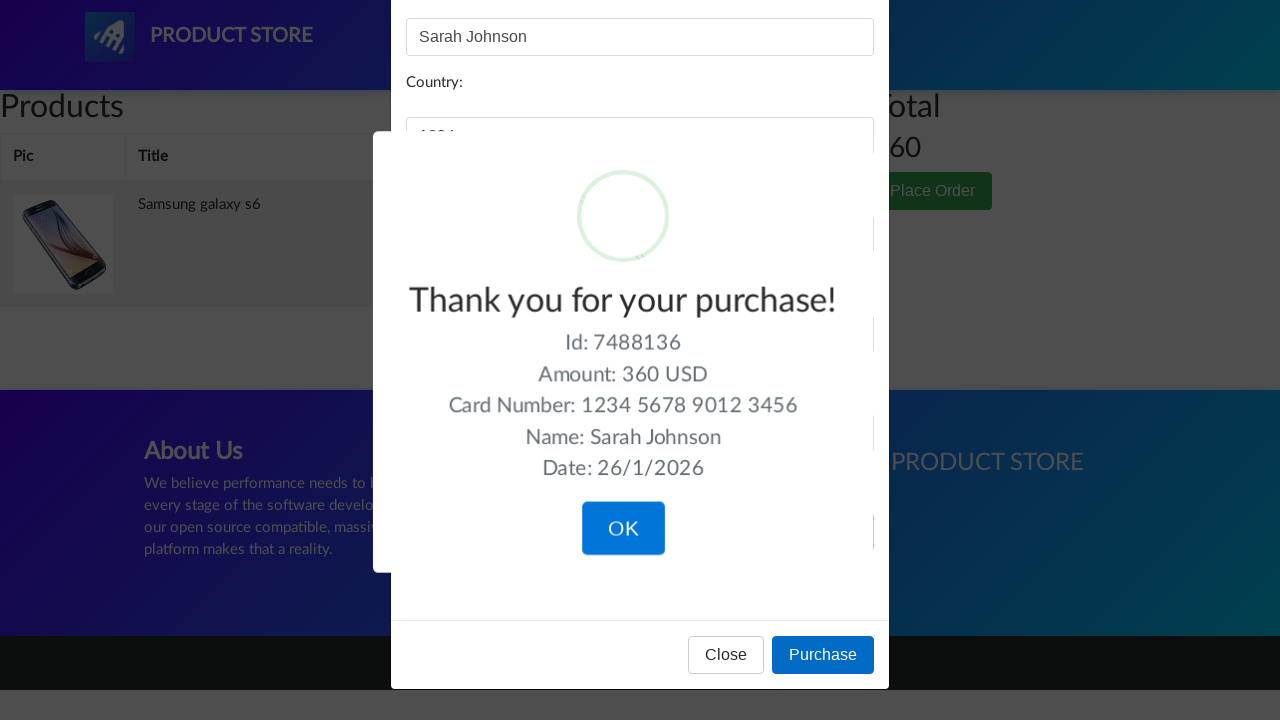

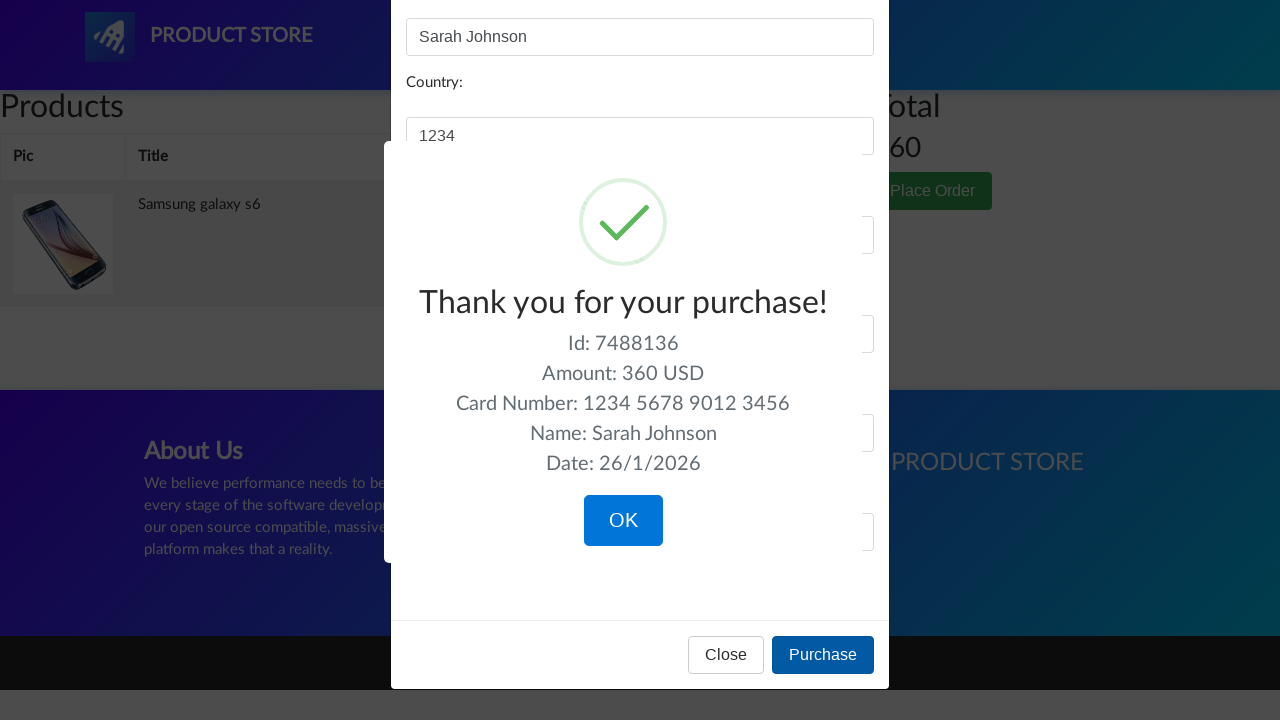